Solves a math puzzle by extracting a value from an element's attribute, calculating the result using a logarithmic formula, filling in the answer, selecting checkbox and radio button options, and submitting the form.

Starting URL: http://suninjuly.github.io/get_attribute.html

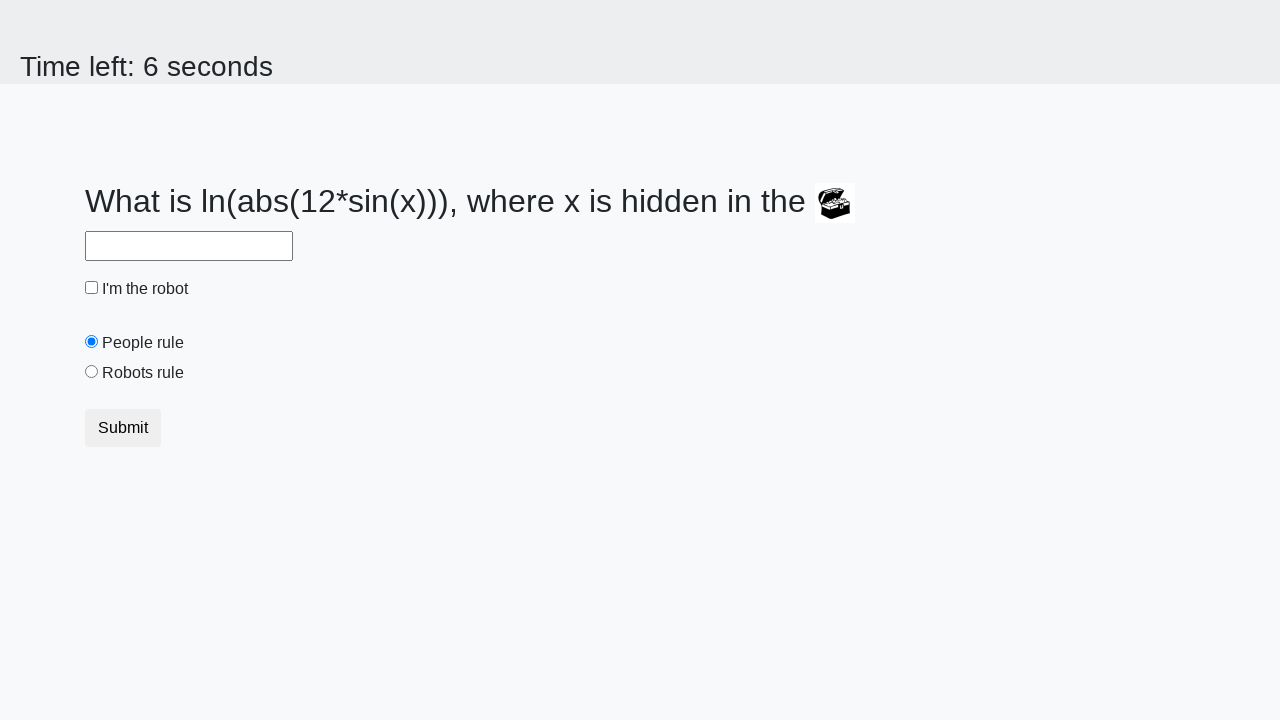

Extracted 'valuex' attribute from treasure element
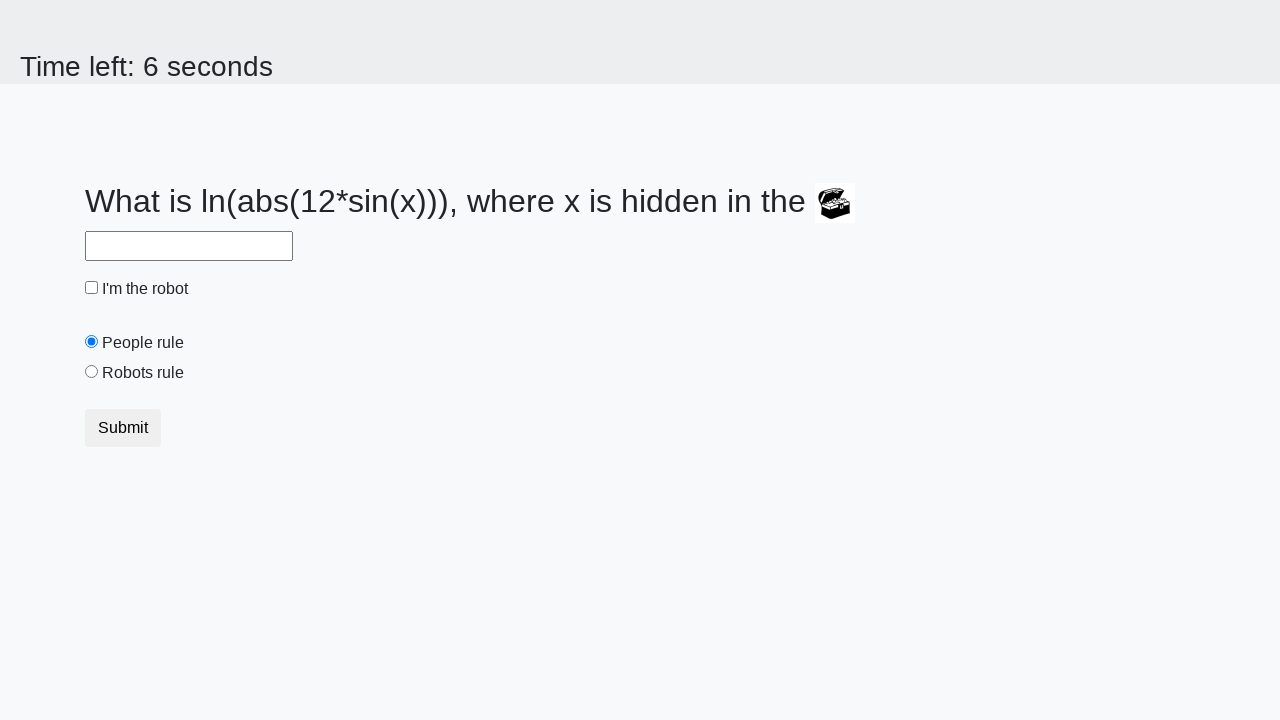

Calculated logarithmic result: 0.15404458010061722
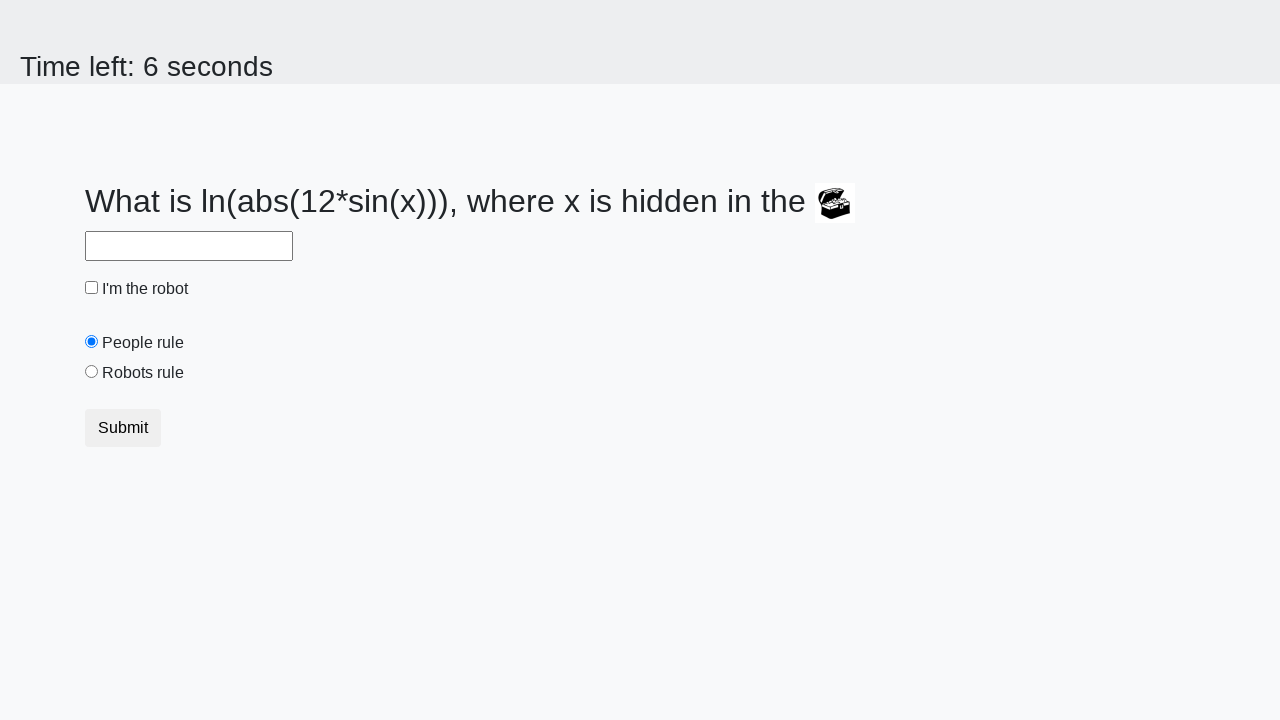

Filled answer field with calculated value on #answer
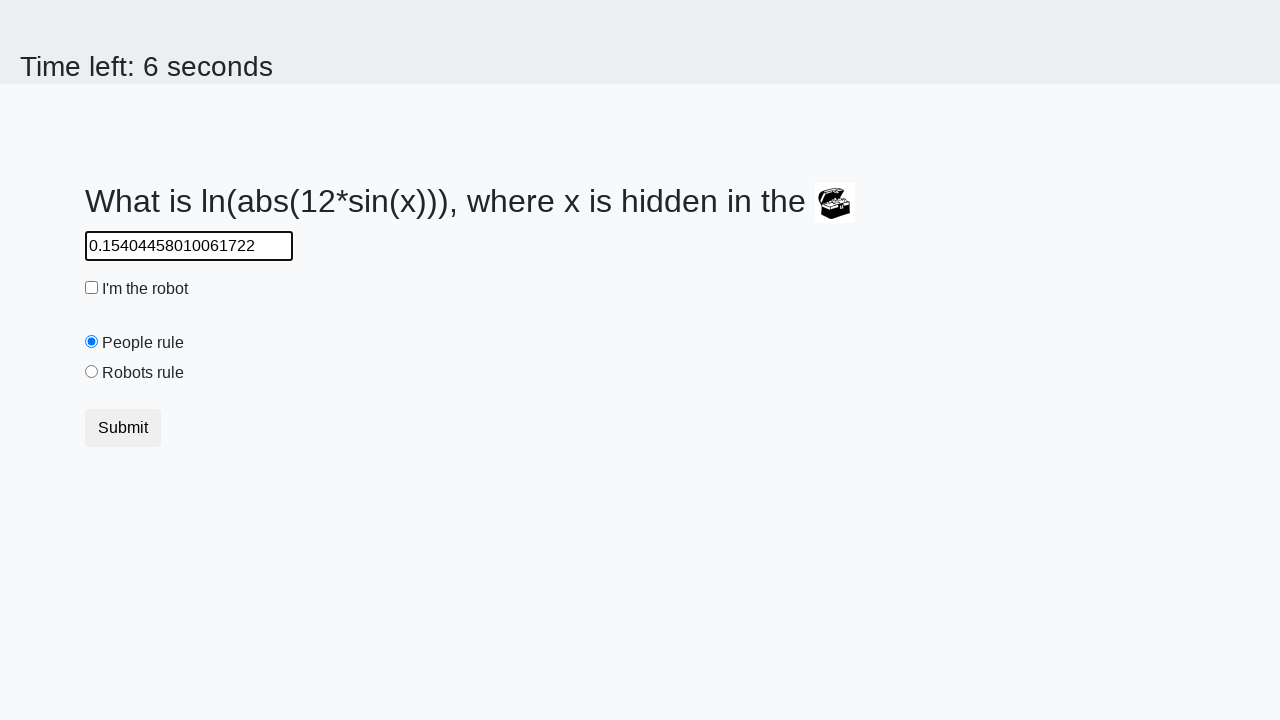

Checked the robot checkbox at (92, 288) on #robotCheckbox
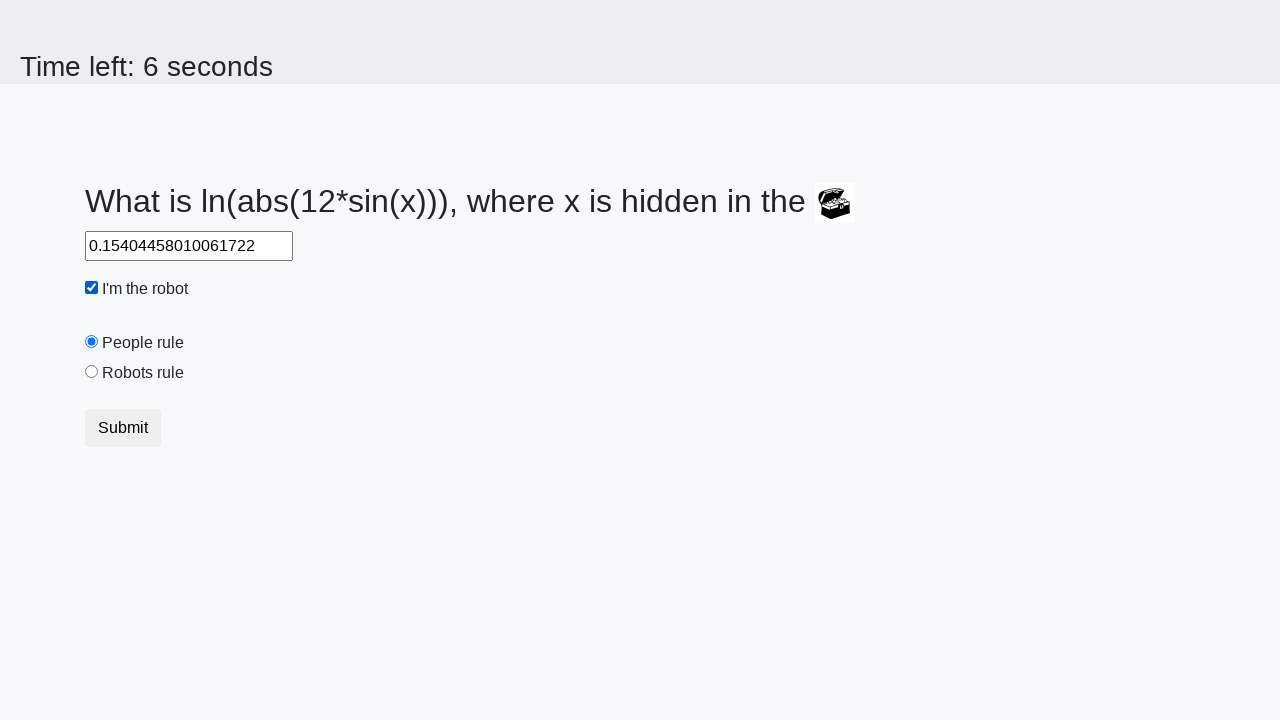

Selected the 'robots rule' radio button at (92, 372) on #robotsRule
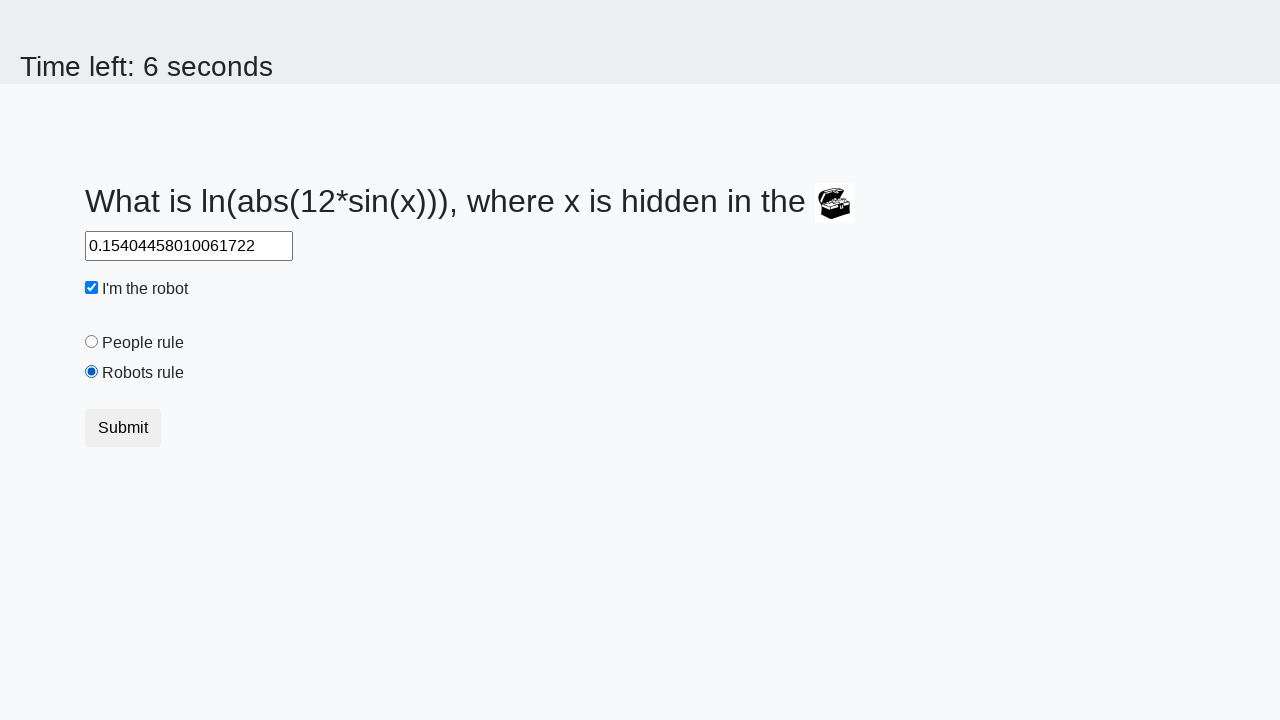

Clicked submit button to submit the form at (123, 428) on .btn-default
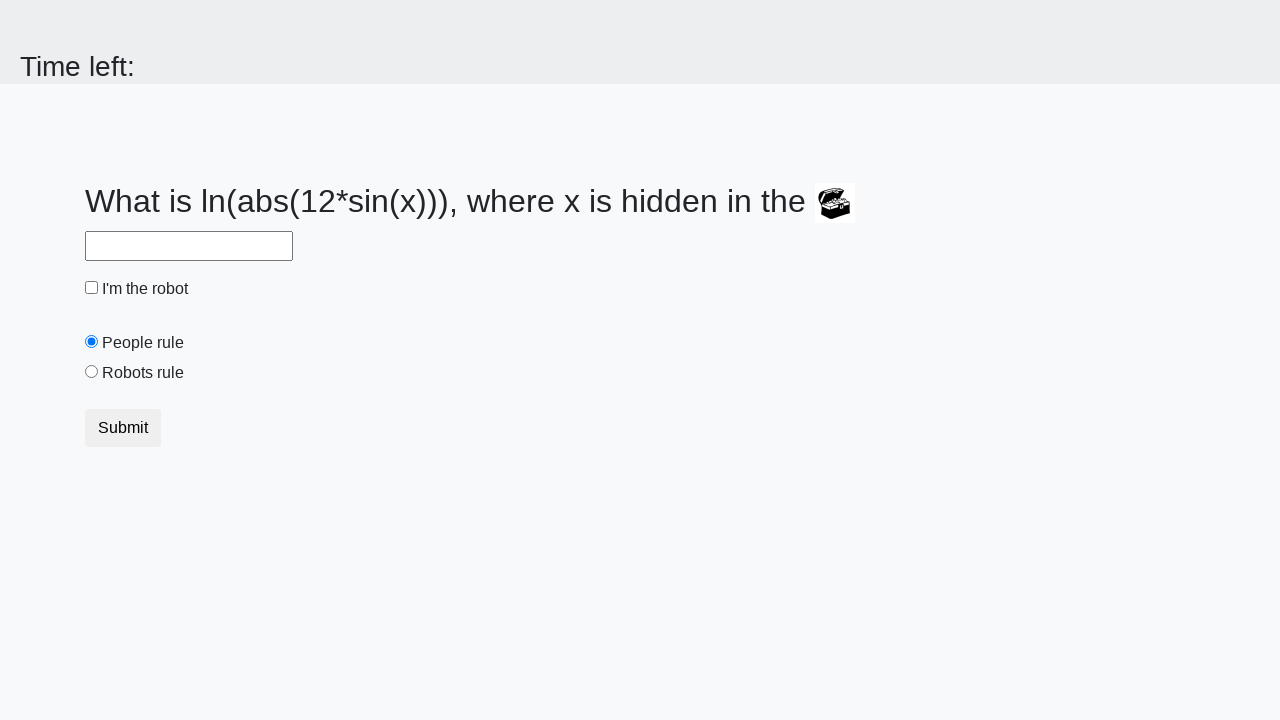

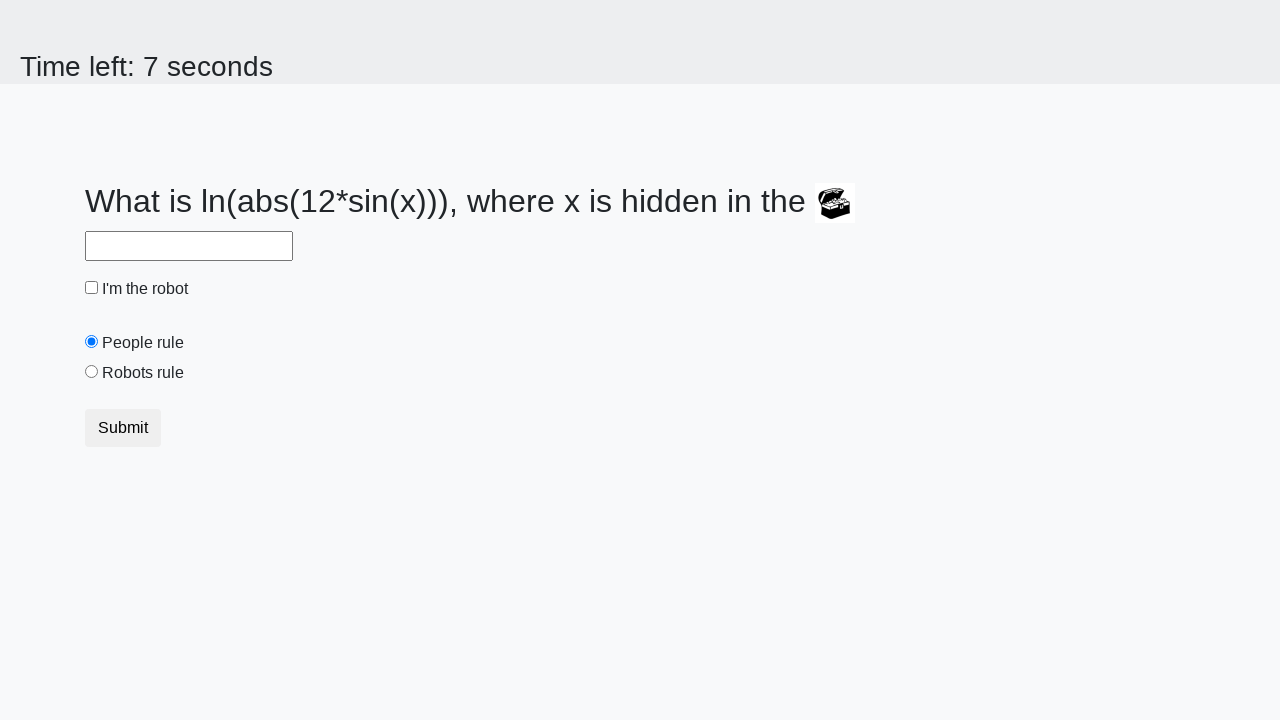